Fills out the text box form, submits it, and verifies that the submitted data is displayed correctly in the output section

Starting URL: https://demoqa.com/text-box

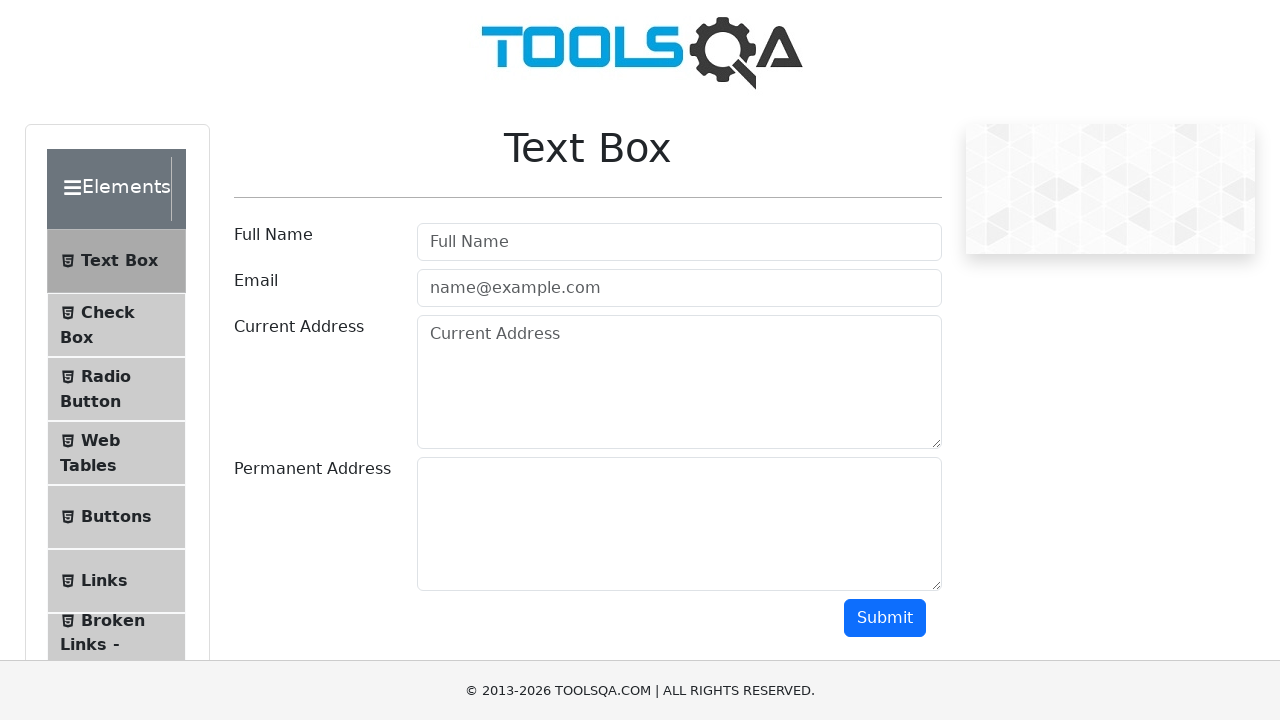

Filled user name field with 'Rohith' on #userName
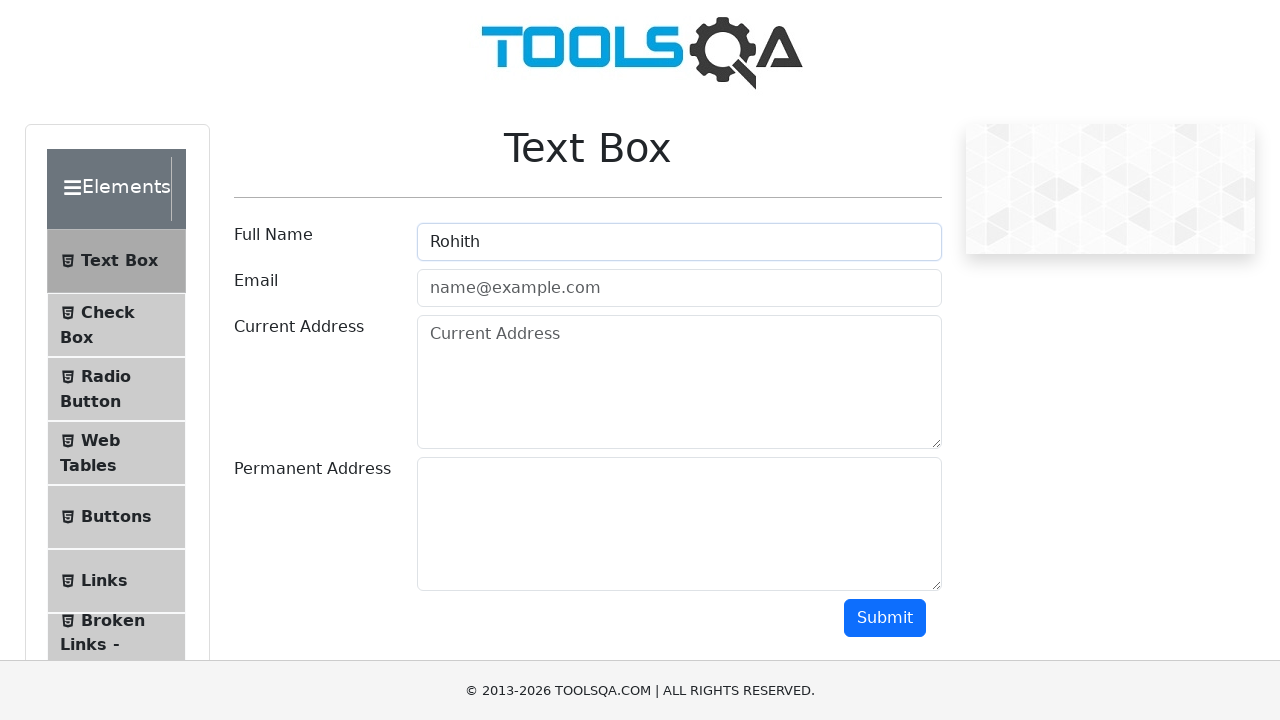

Filled email field with 'rohith@gmail.com' on #userEmail
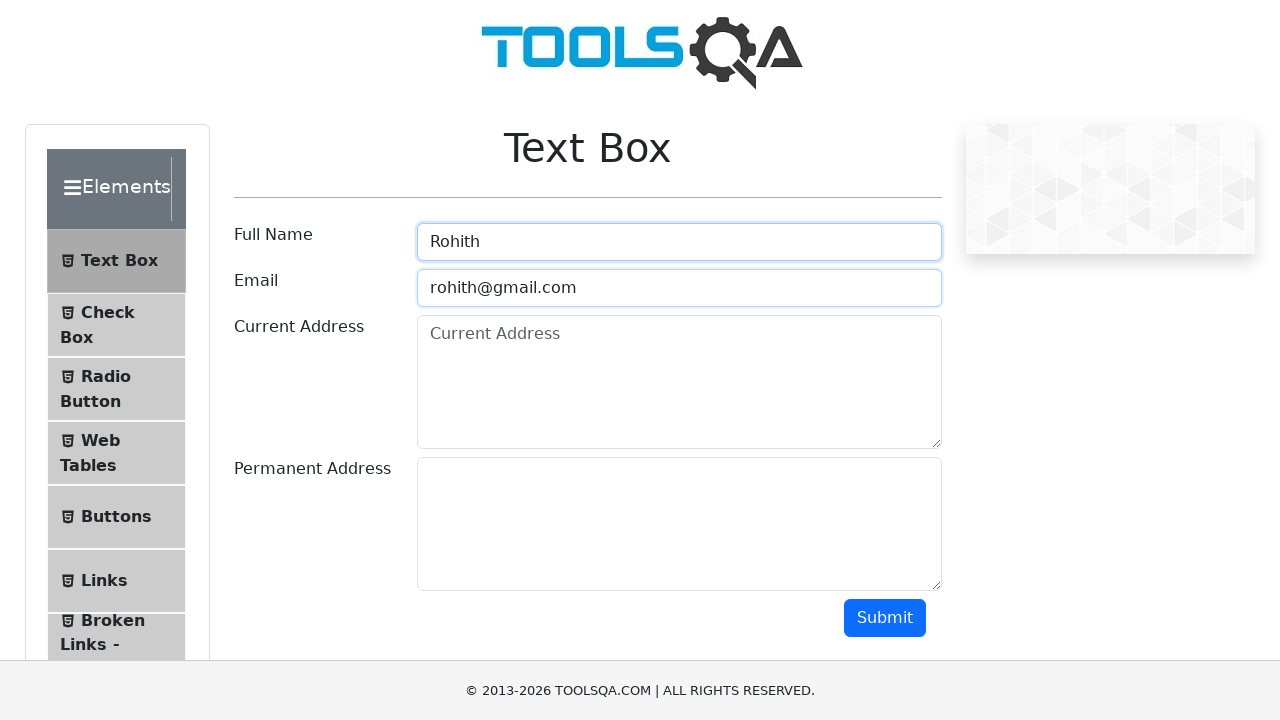

Filled current address field with 'Rohith' on #currentAddress
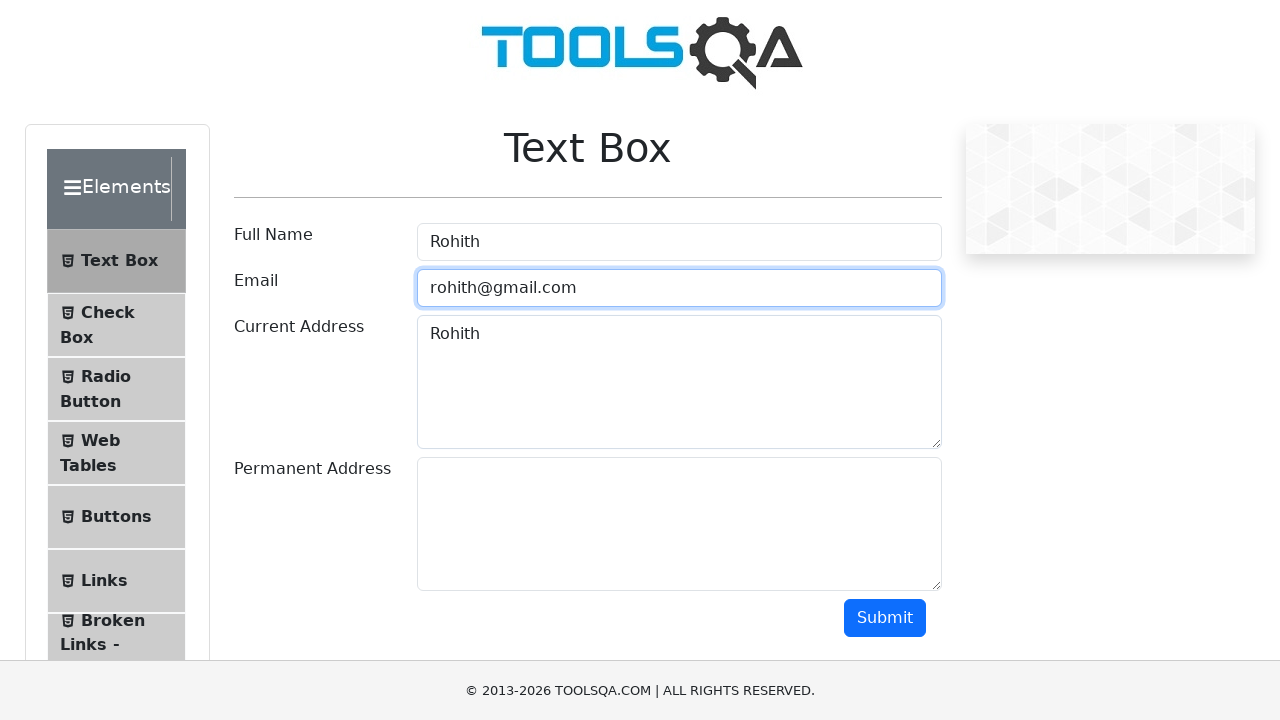

Filled permanent address field with 'Rohith' on #permanentAddress
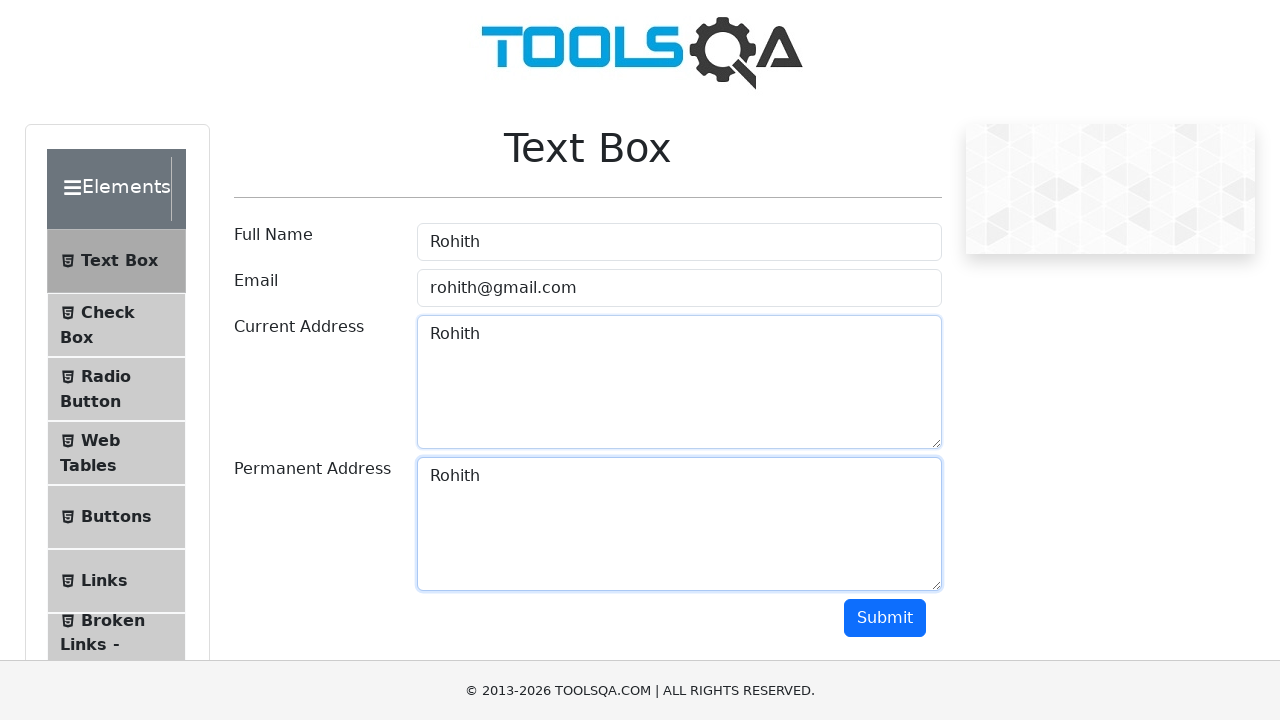

Clicked submit button using JavaScript
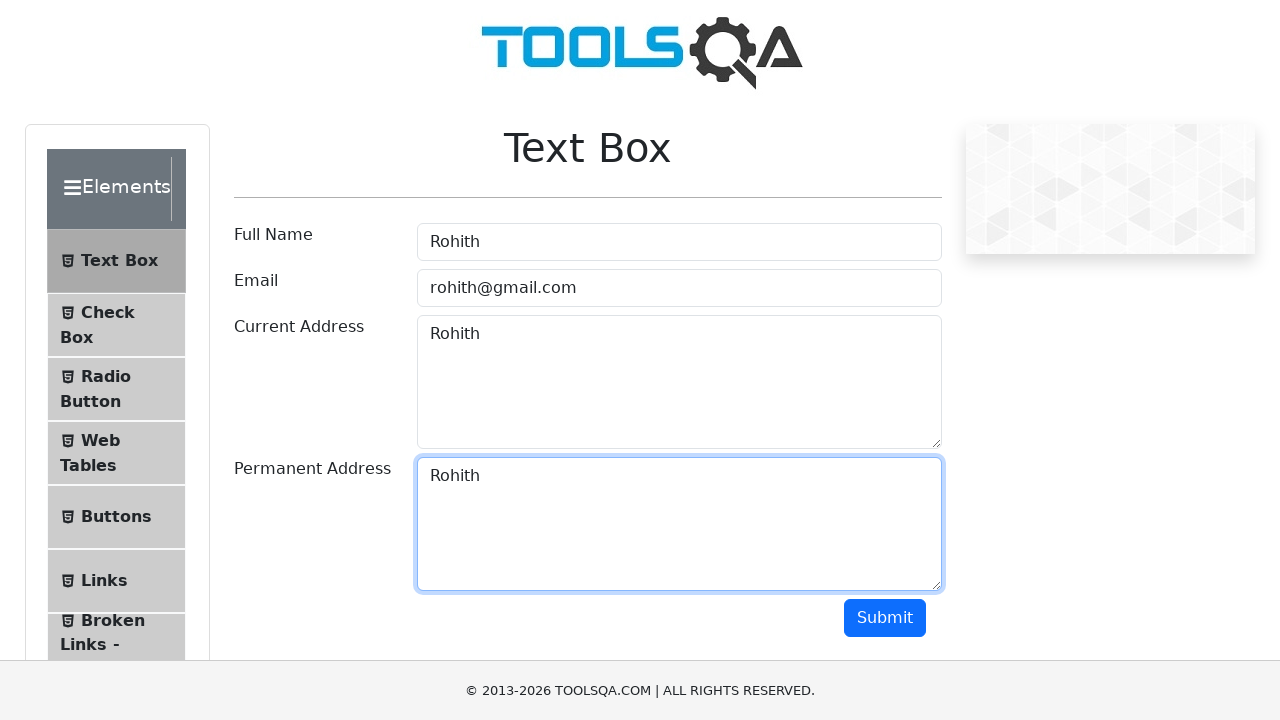

Output section appeared
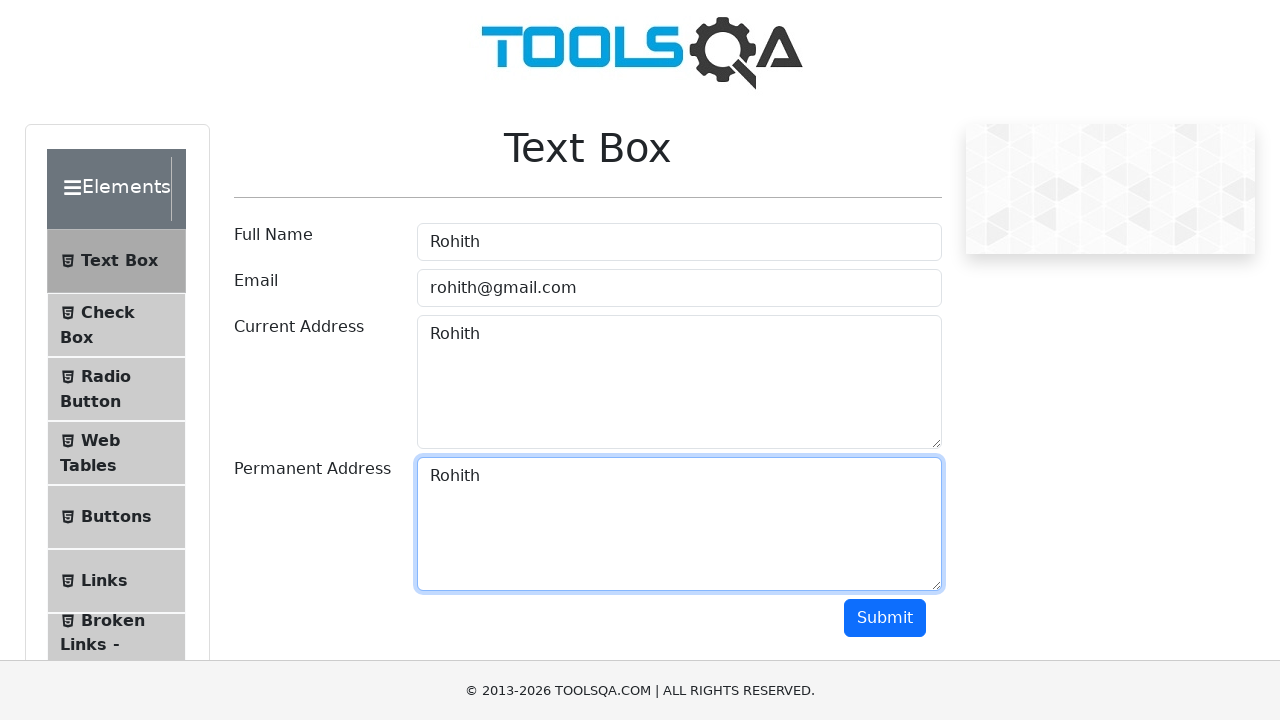

Retrieved submitted name text: 'Name:Rohith'
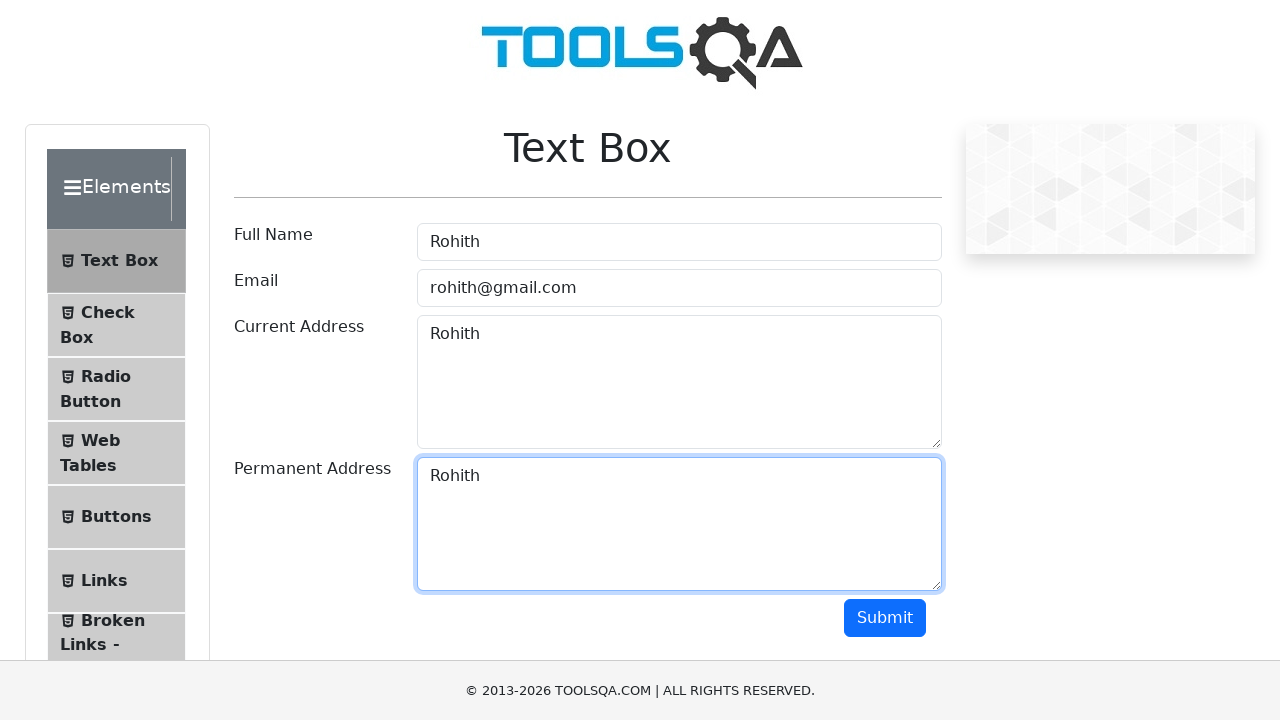

Verified submitted name matches expected value 'Name:Rohith'
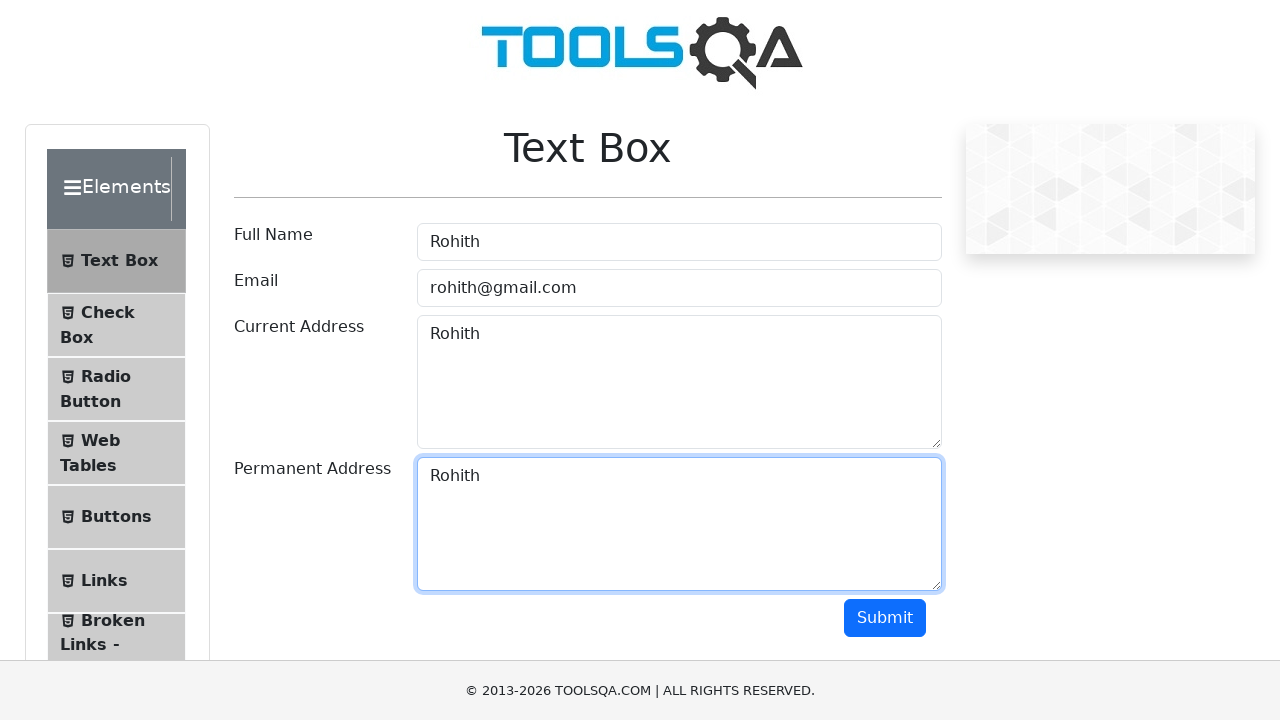

Retrieved submitted email text: 'Email:rohith@gmail.com'
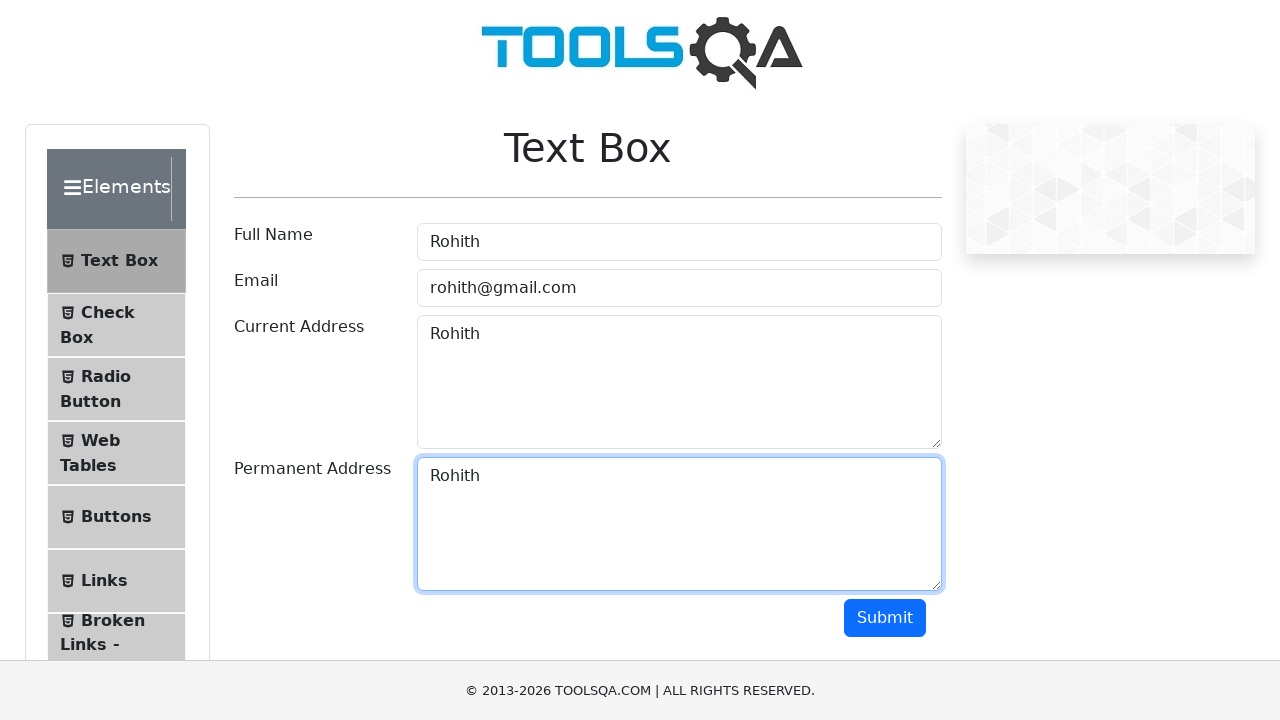

Verified submitted email matches expected value 'Email:rohith@gmail.com'
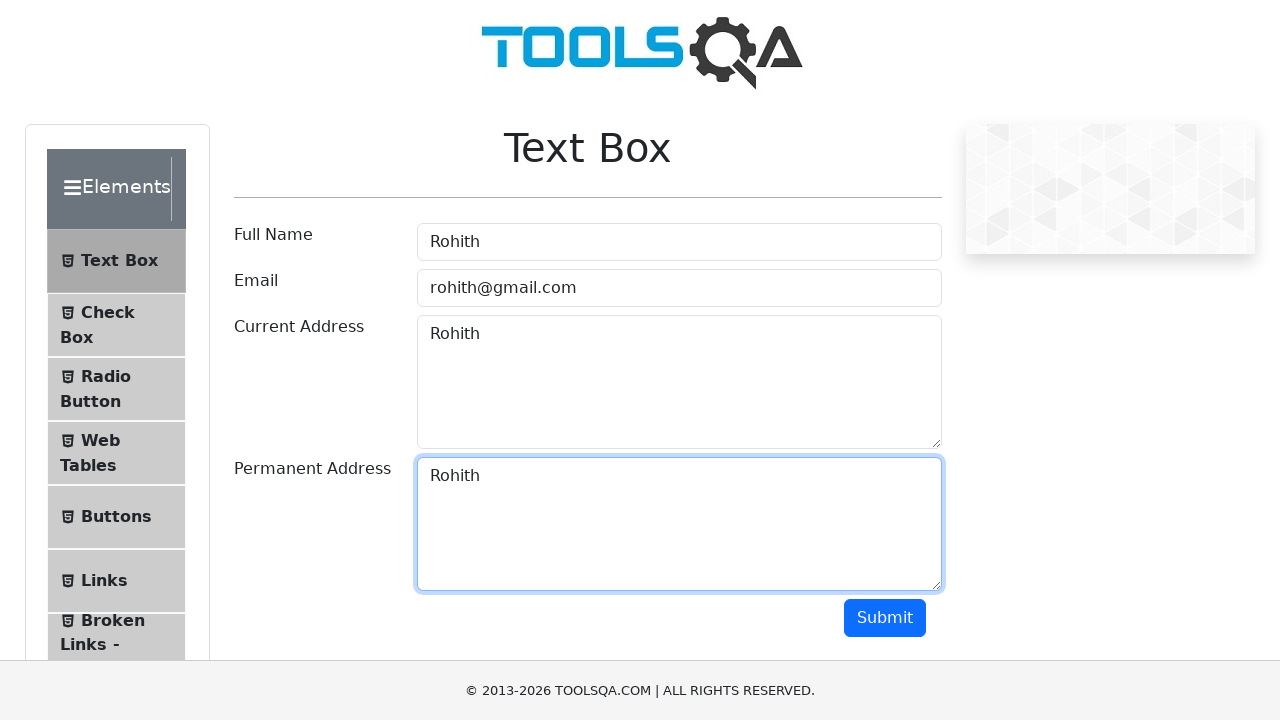

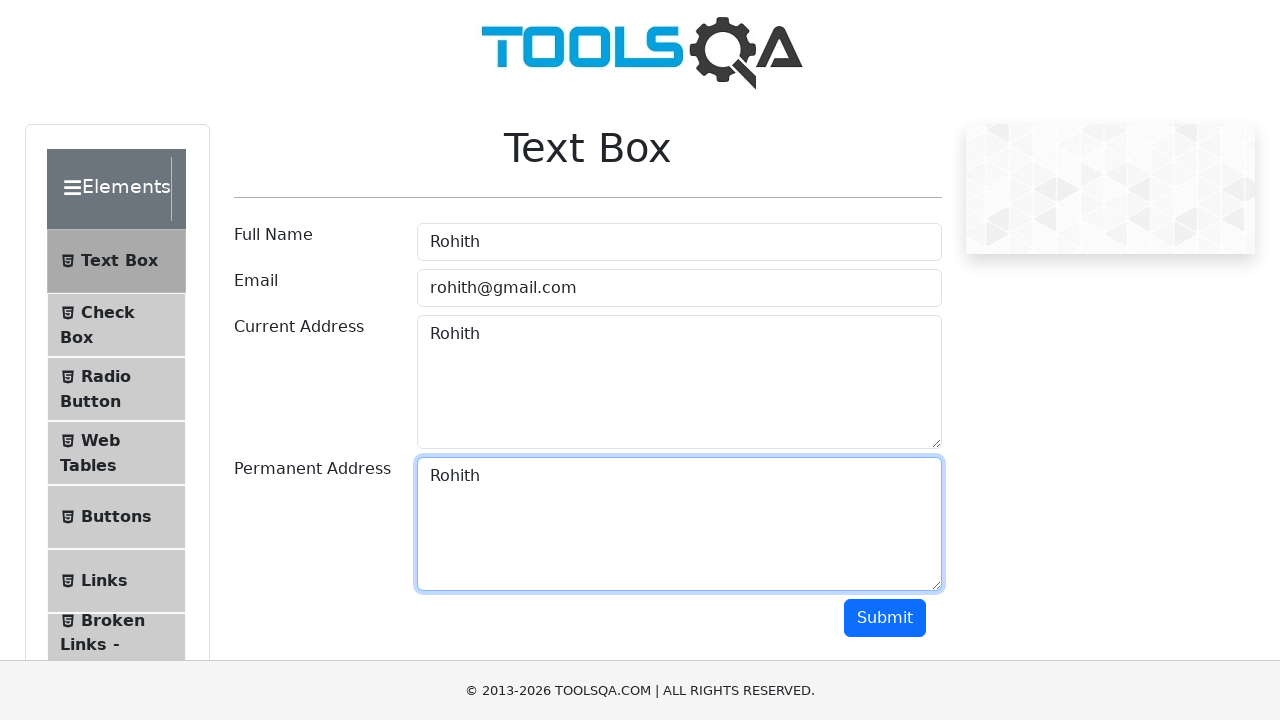